Tests multiple window handling by clicking a link that opens a new window, switching between windows, and verifying content in each

Starting URL: http://the-internet.herokuapp.com/windows

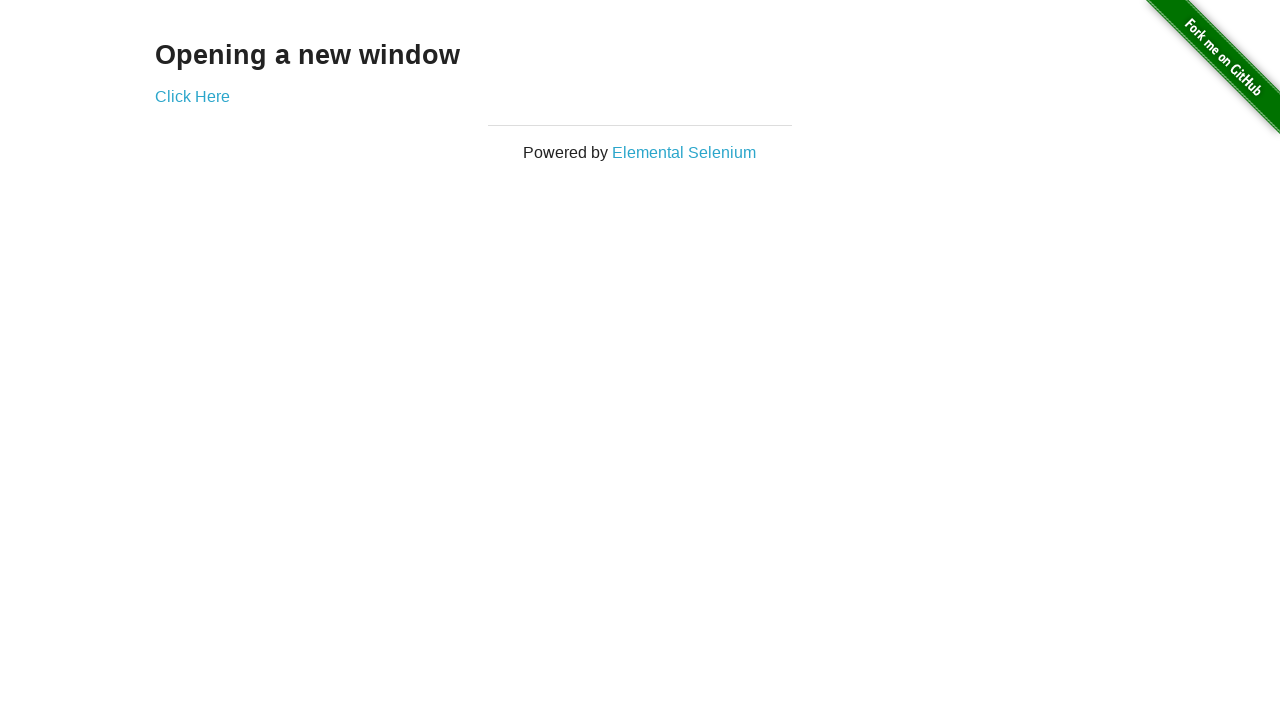

Clicked link to open new window and captured new page object at (192, 96) on a[href='/windows/new']
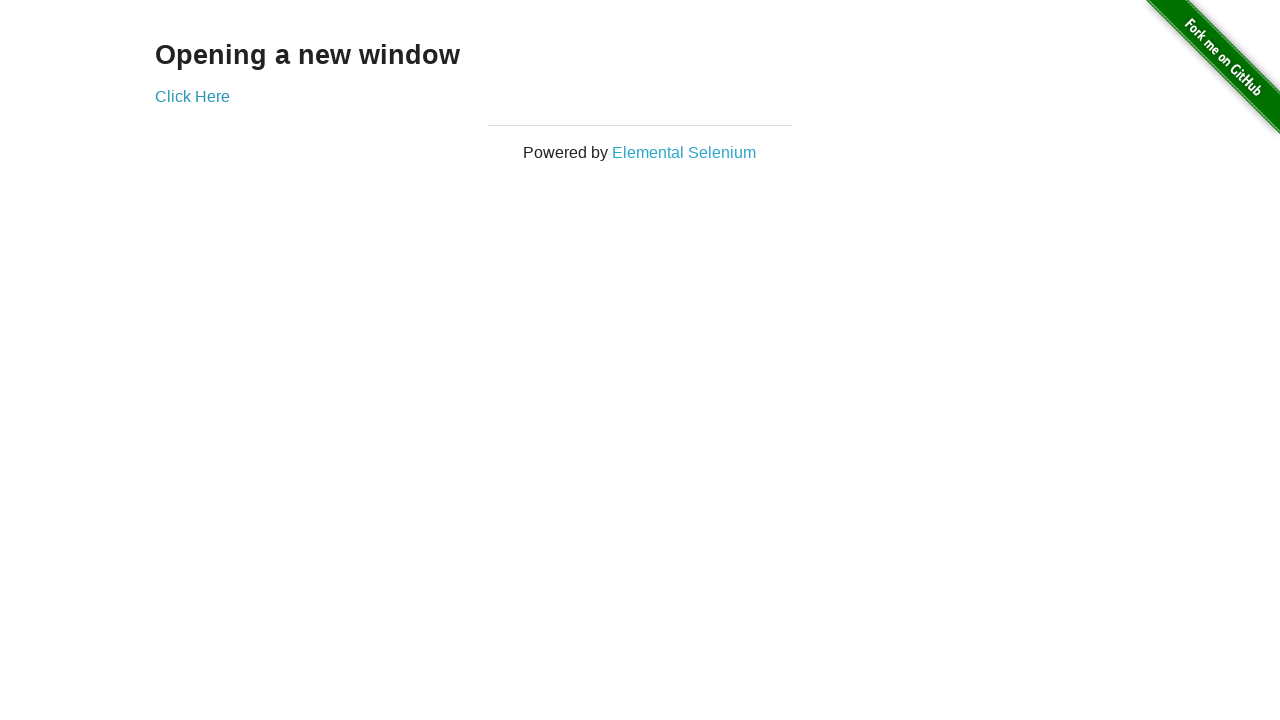

New window loaded completely
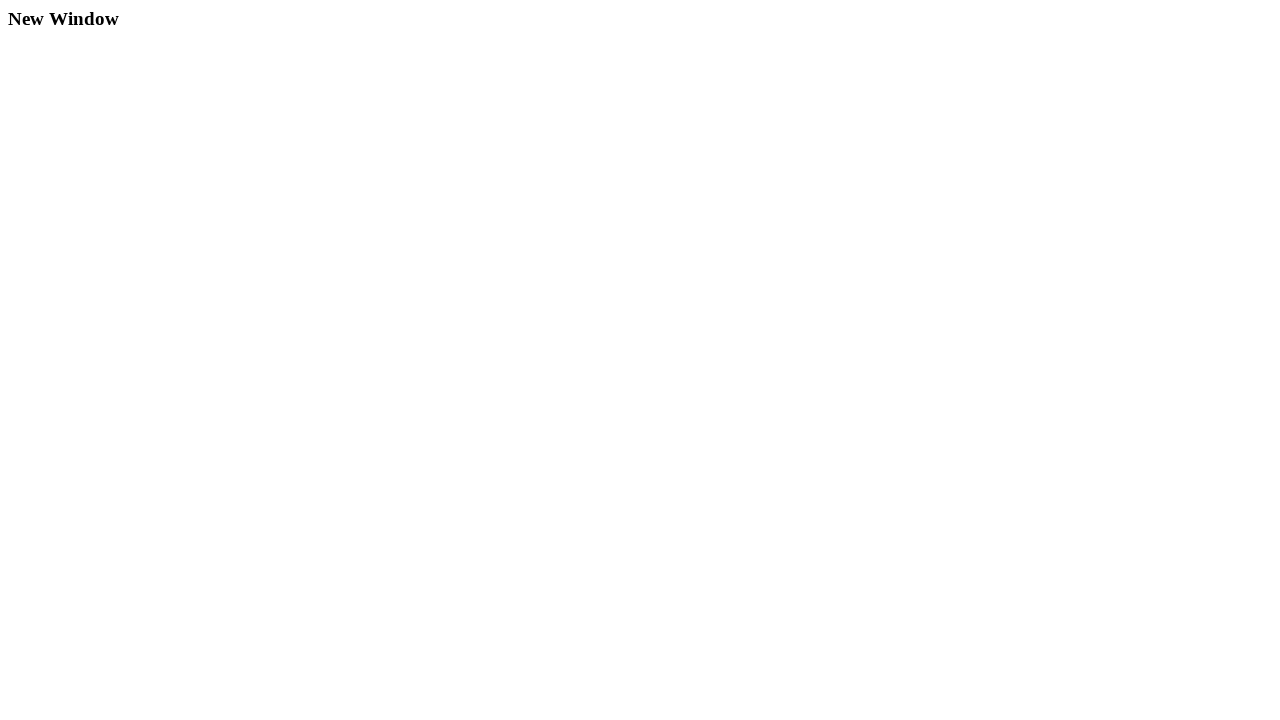

Verified new window URL is correct
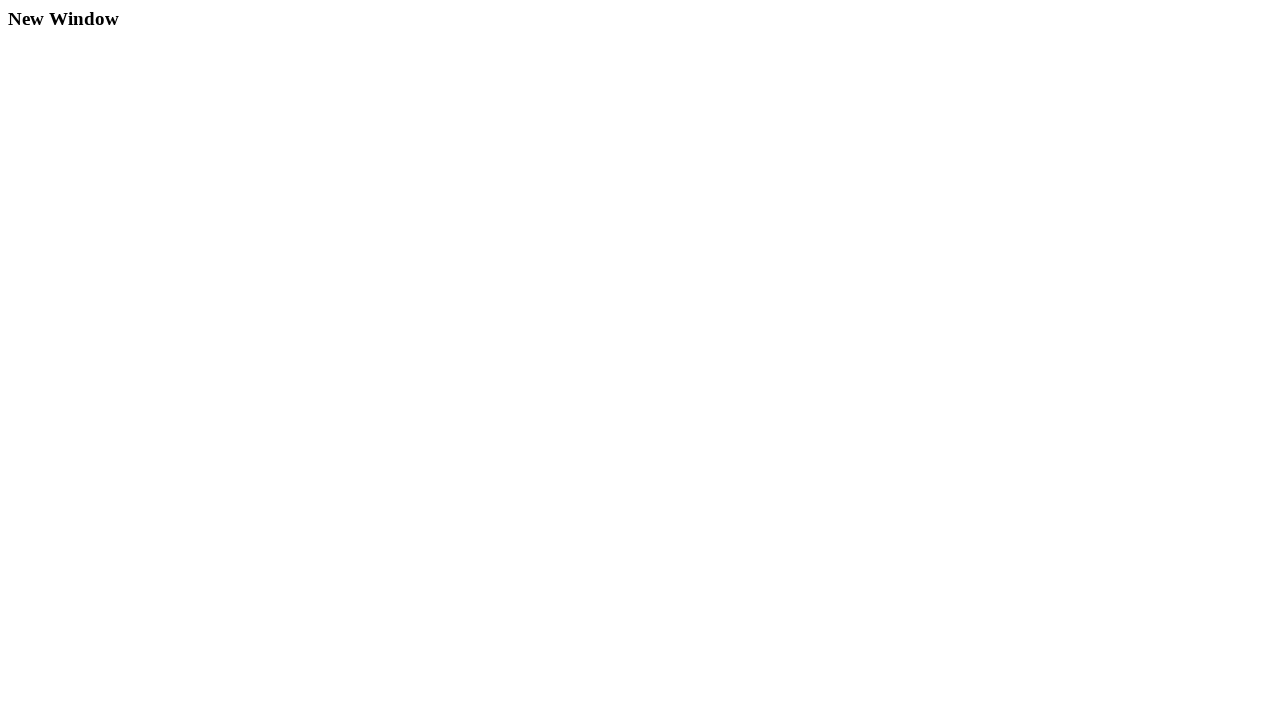

Verified headline text 'New Window' in new window
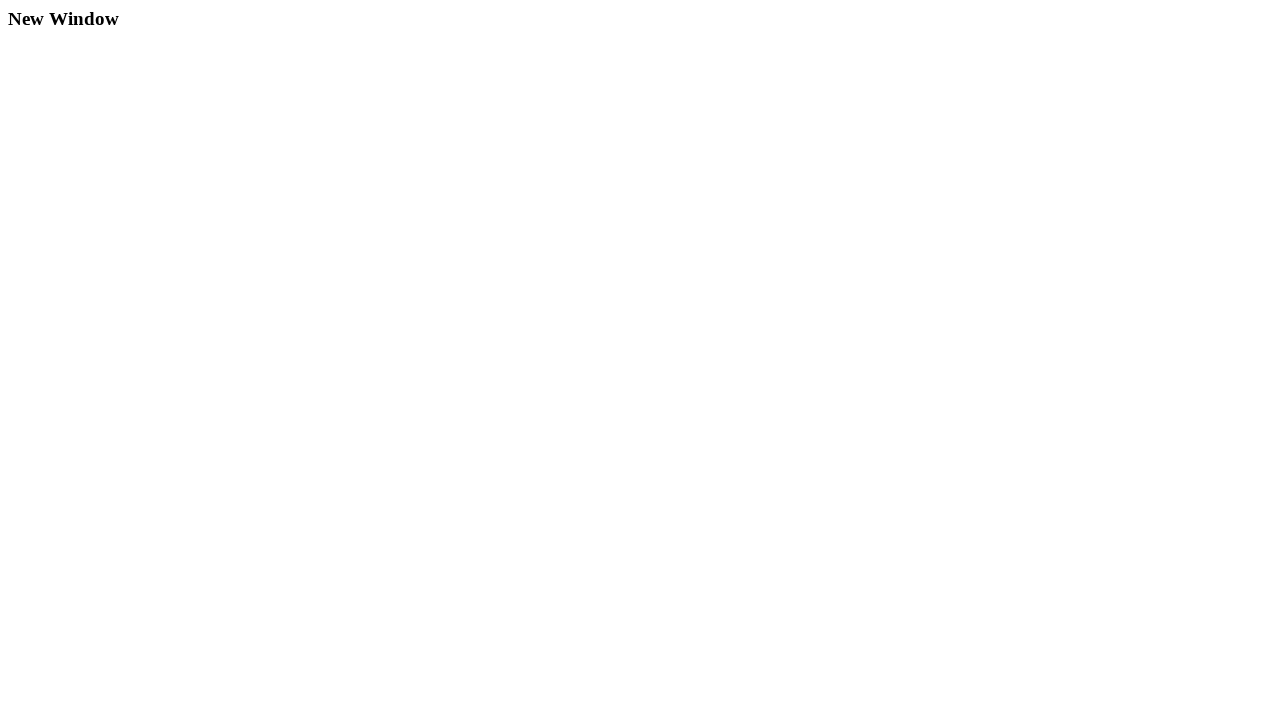

Verified original page still on windows URL
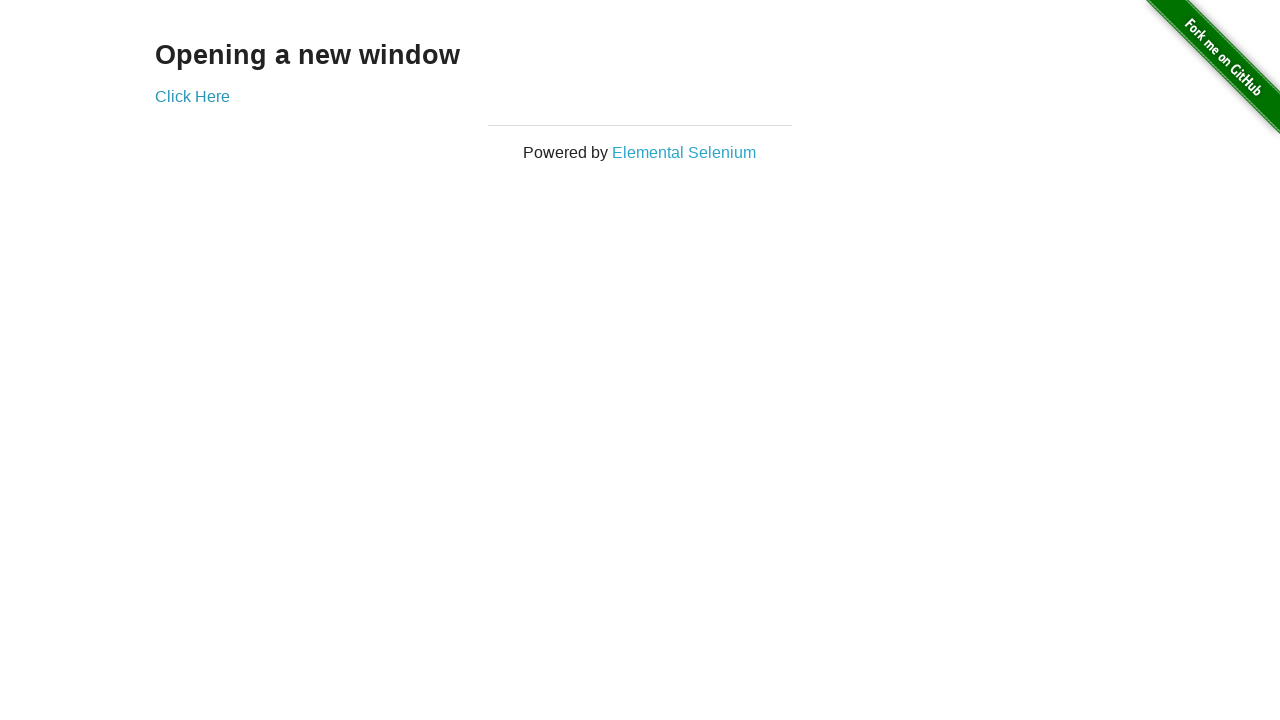

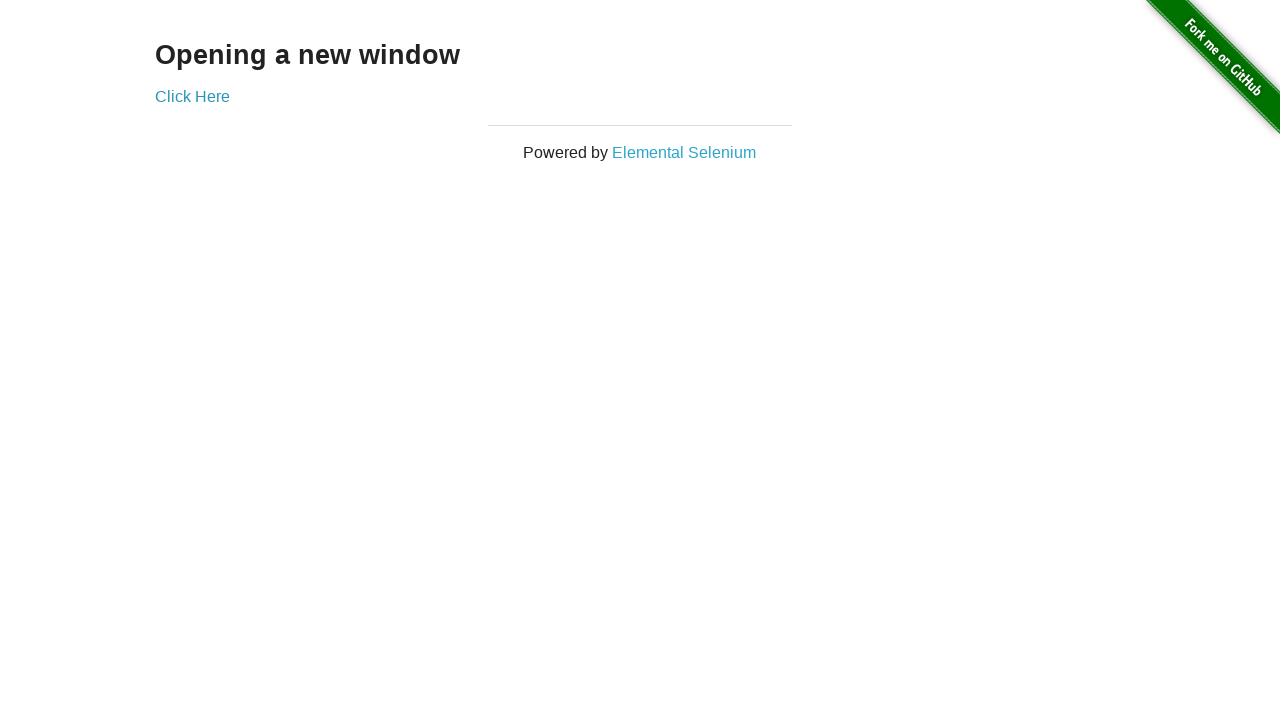